Tests the drag and drop functionality on jQuery UI demo page by navigating to the Droppable demo, switching to the iframe, and performing a drag-and-drop action from a draggable element to a droppable target.

Starting URL: https://jqueryui.com/

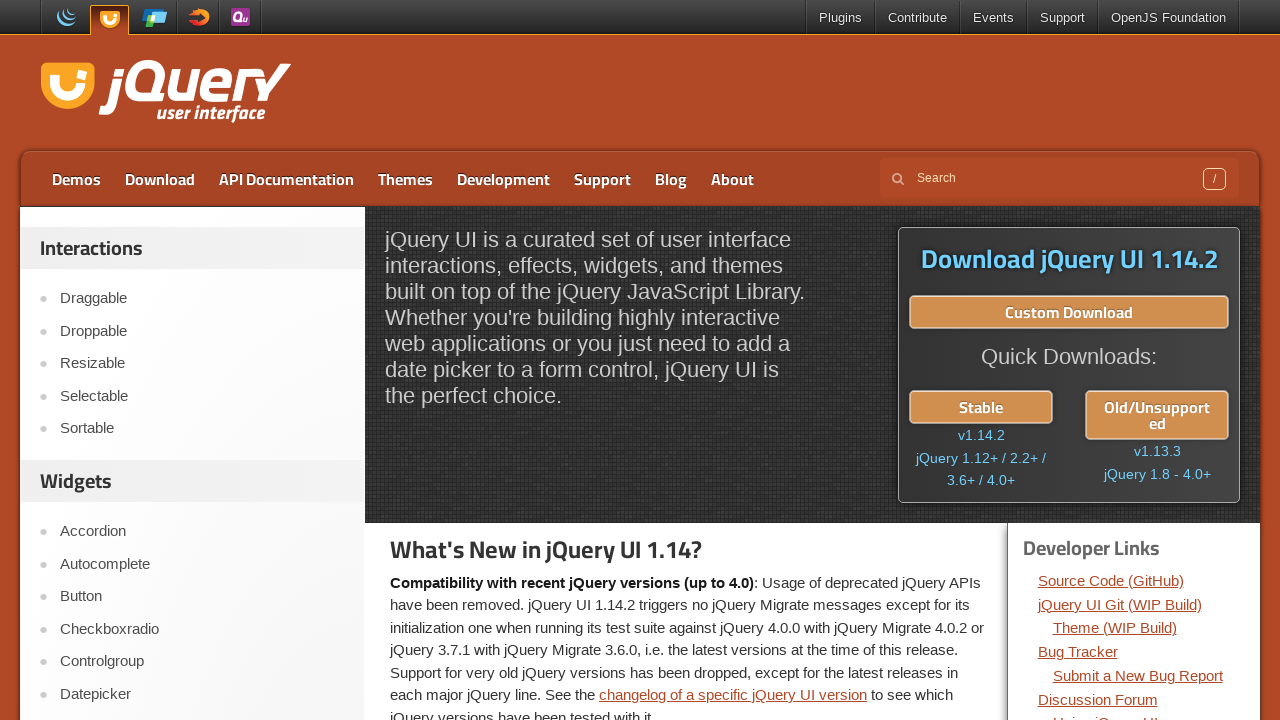

Clicked on 'Droppable' link in the navigation at (202, 331) on text=Droppable
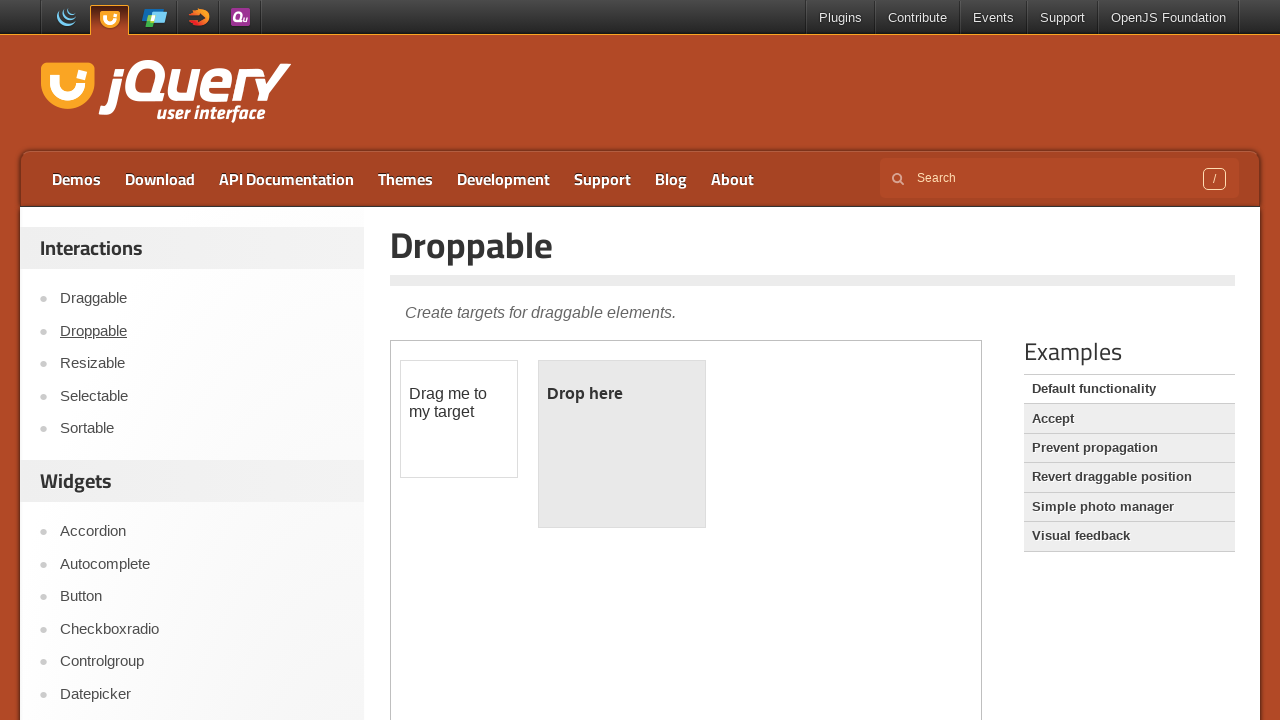

Demo iframe loaded successfully
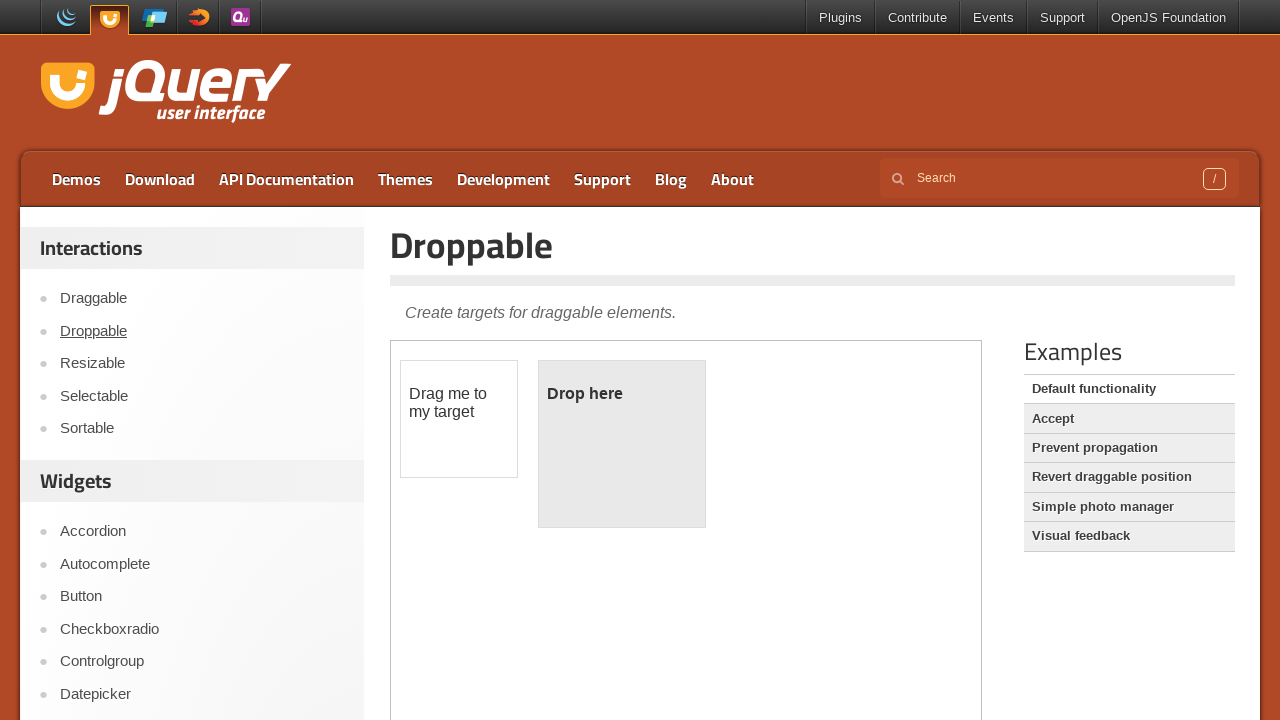

Switched to demo iframe
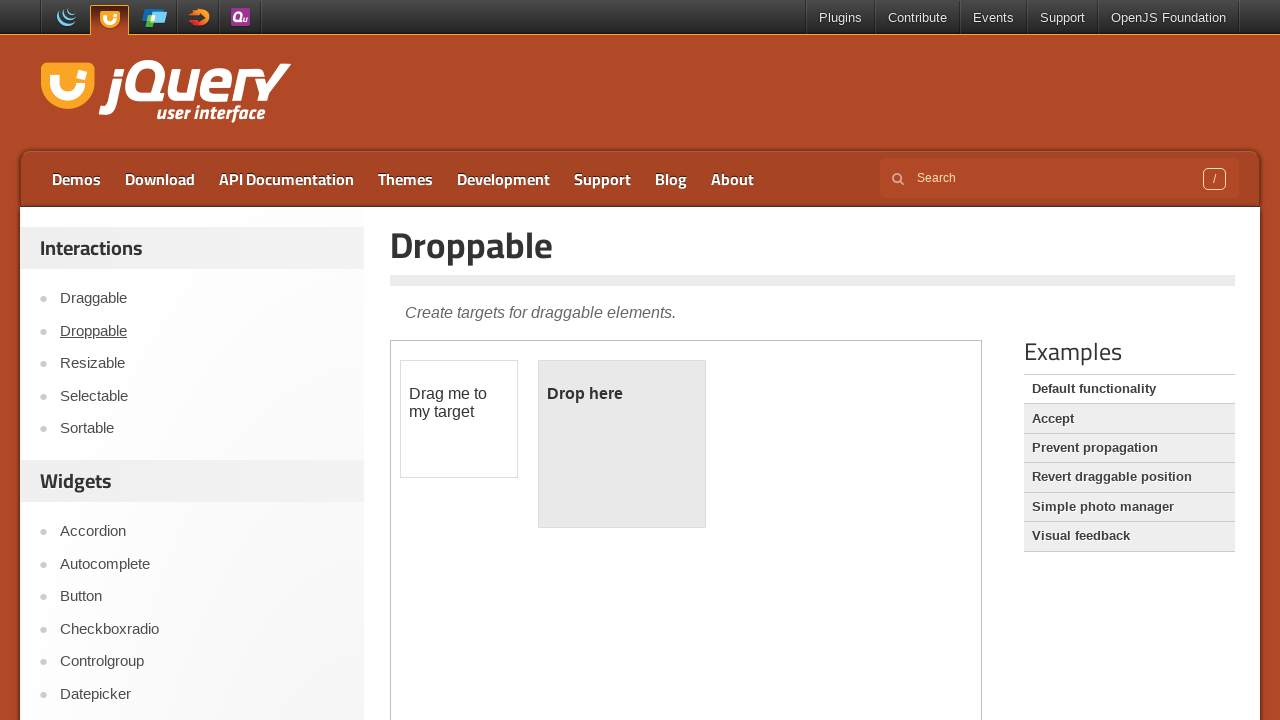

Located draggable element (#draggable)
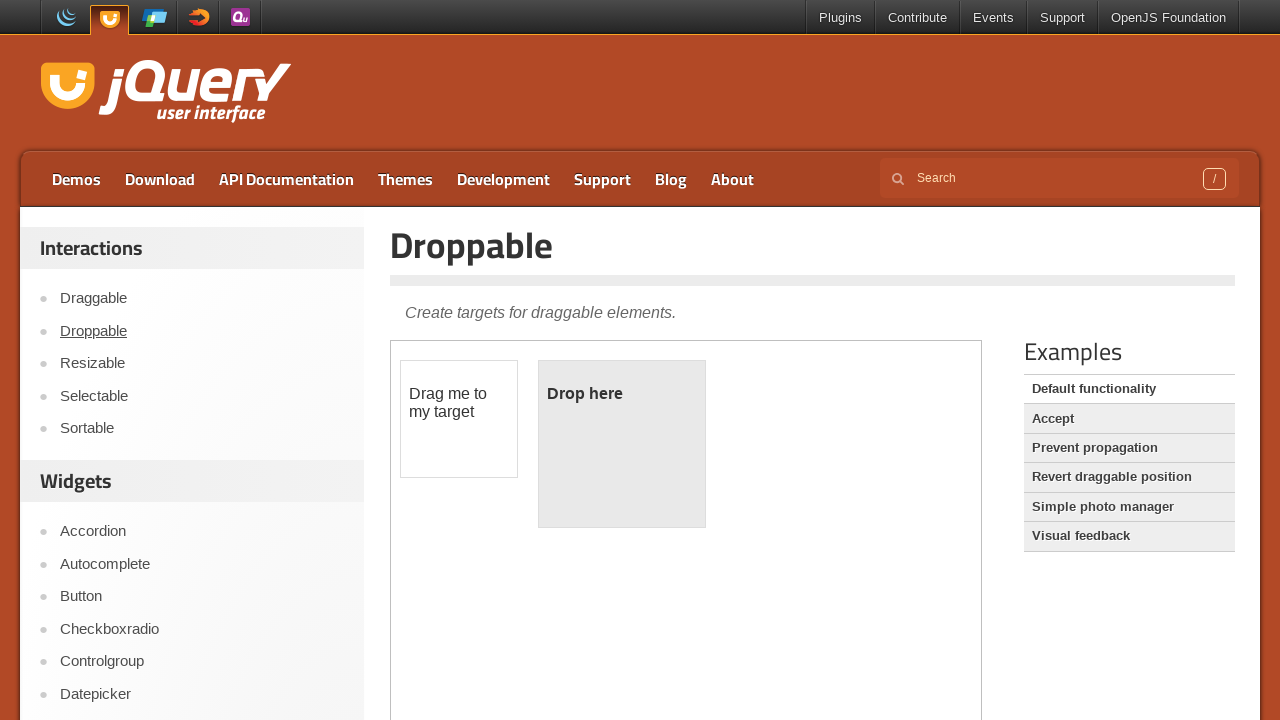

Located droppable element (#droppable)
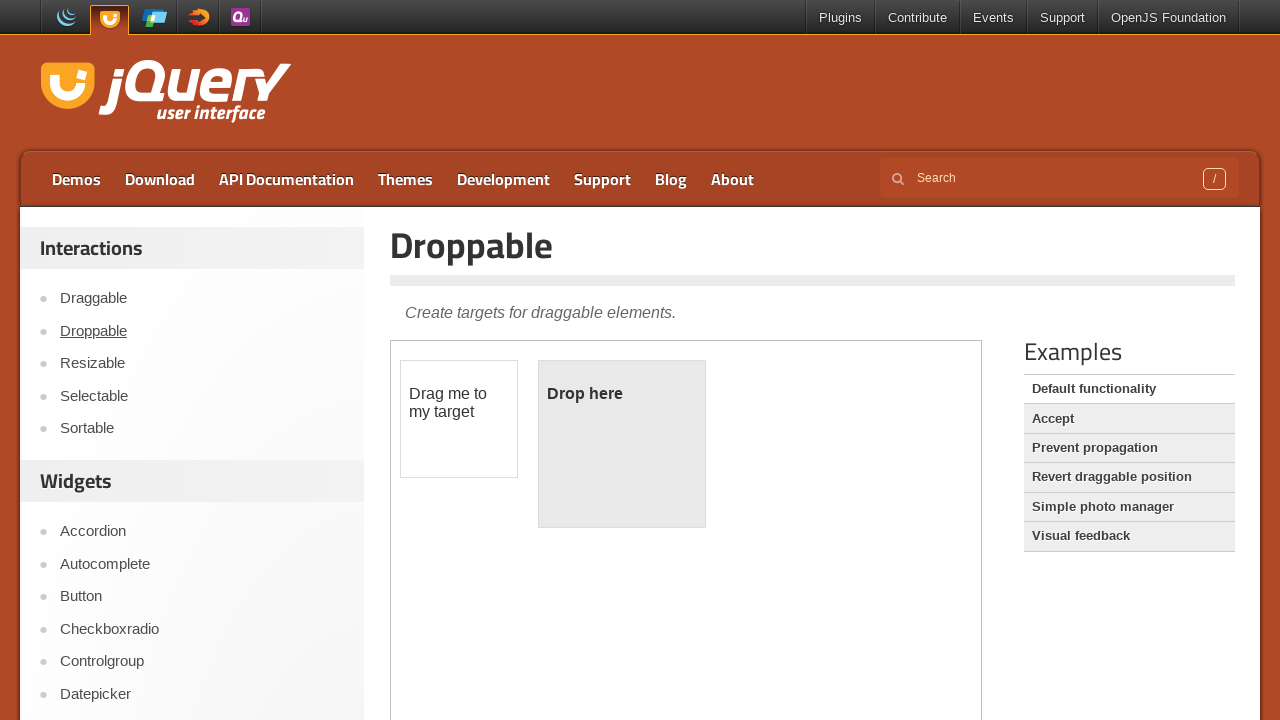

Performed drag and drop from draggable to droppable element at (622, 444)
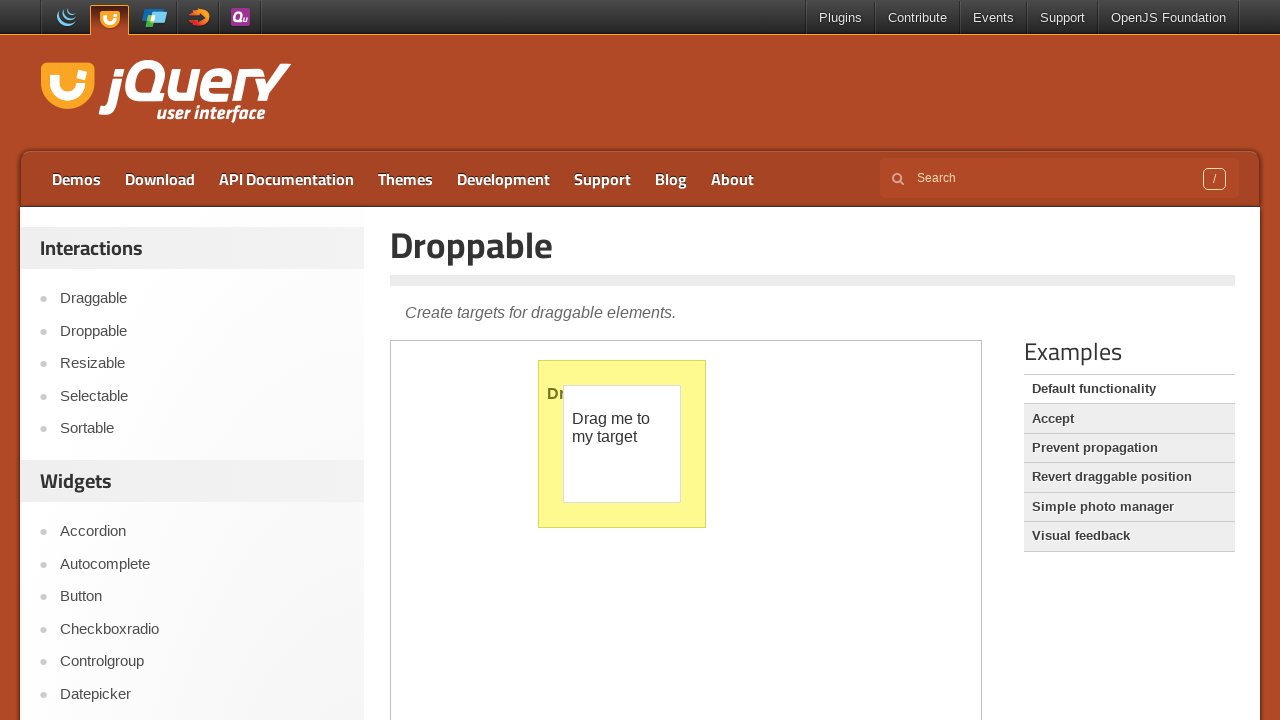

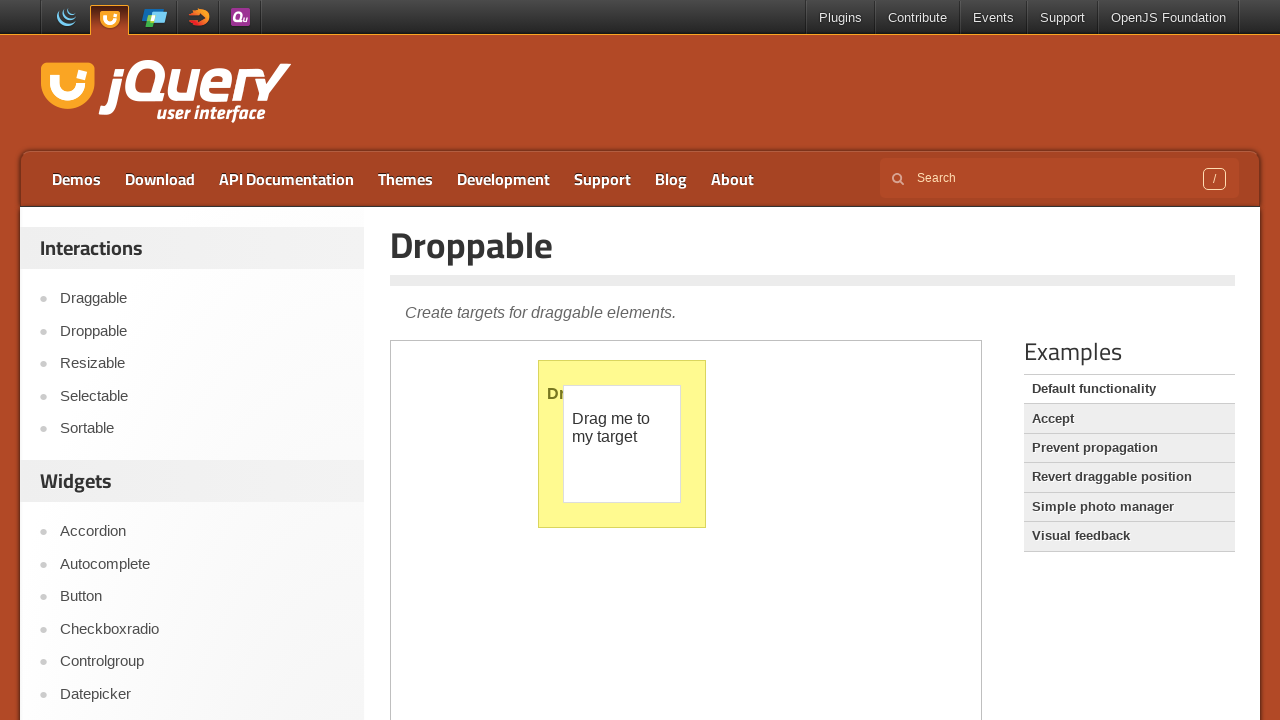